Tests an AngularJS form by clearing an input field, entering a name, and submitting the form

Starting URL: https://dgotlieb.github.io/AngularJS/main.html

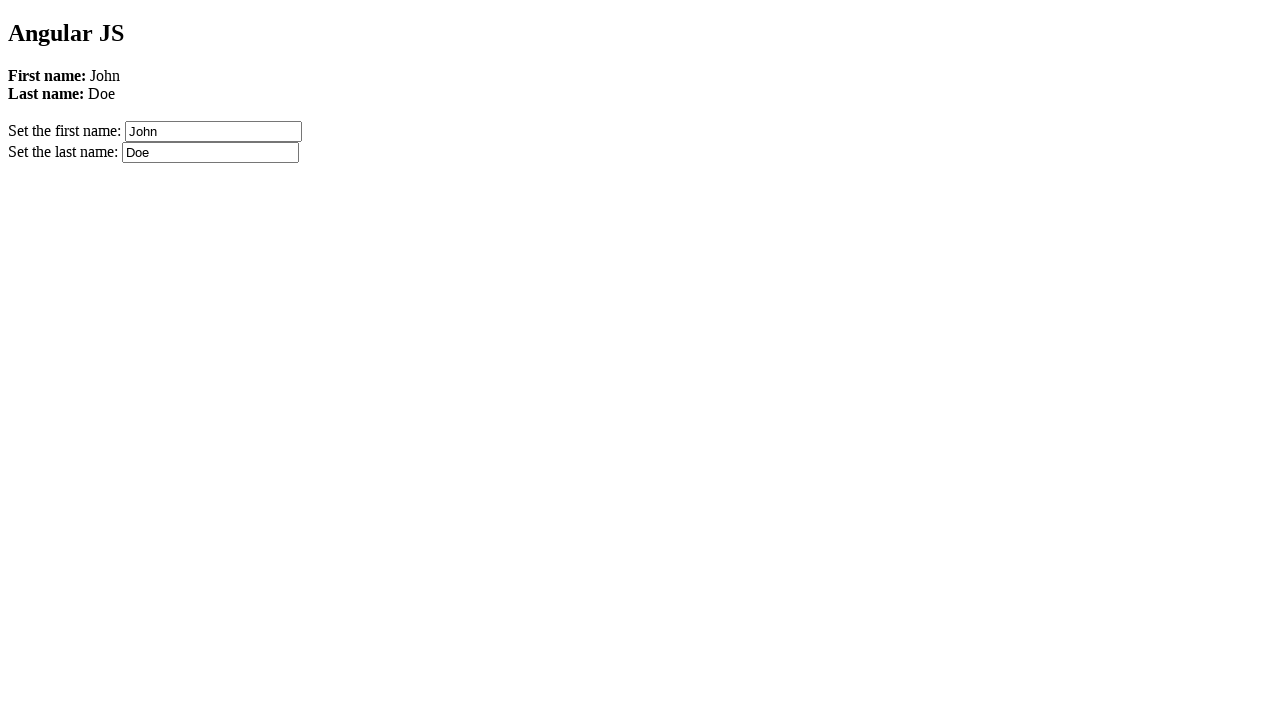

Cleared the name input field on xpath=/html/body/label[1]/input
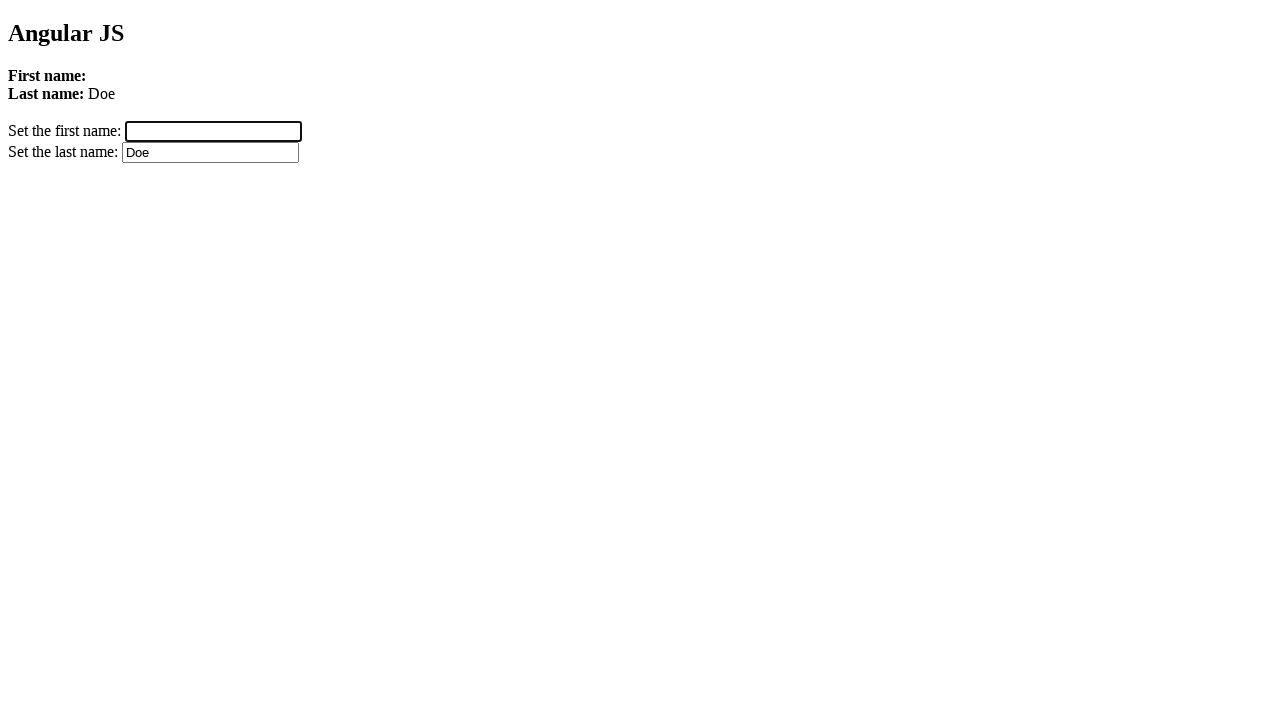

Filled name input field with 'Denis' on xpath=/html/body/label[1]/input
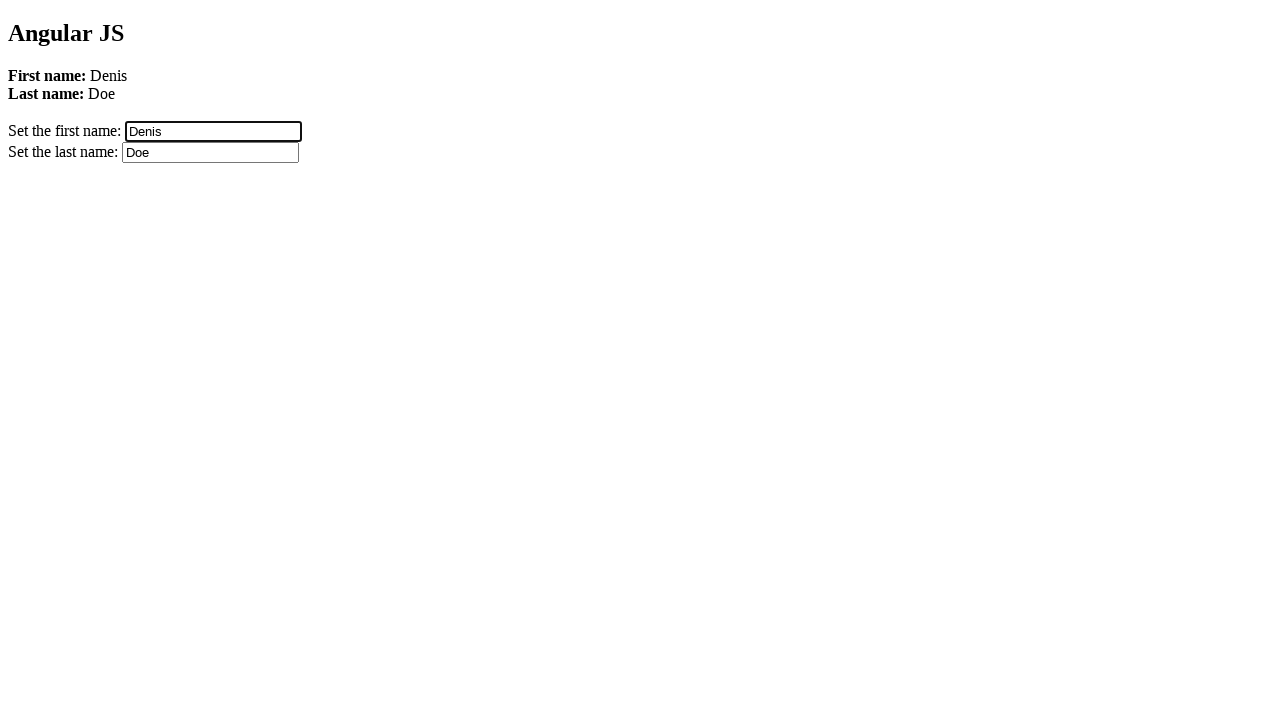

Submitted form by pressing Enter on xpath=/html/body/label[1]/input
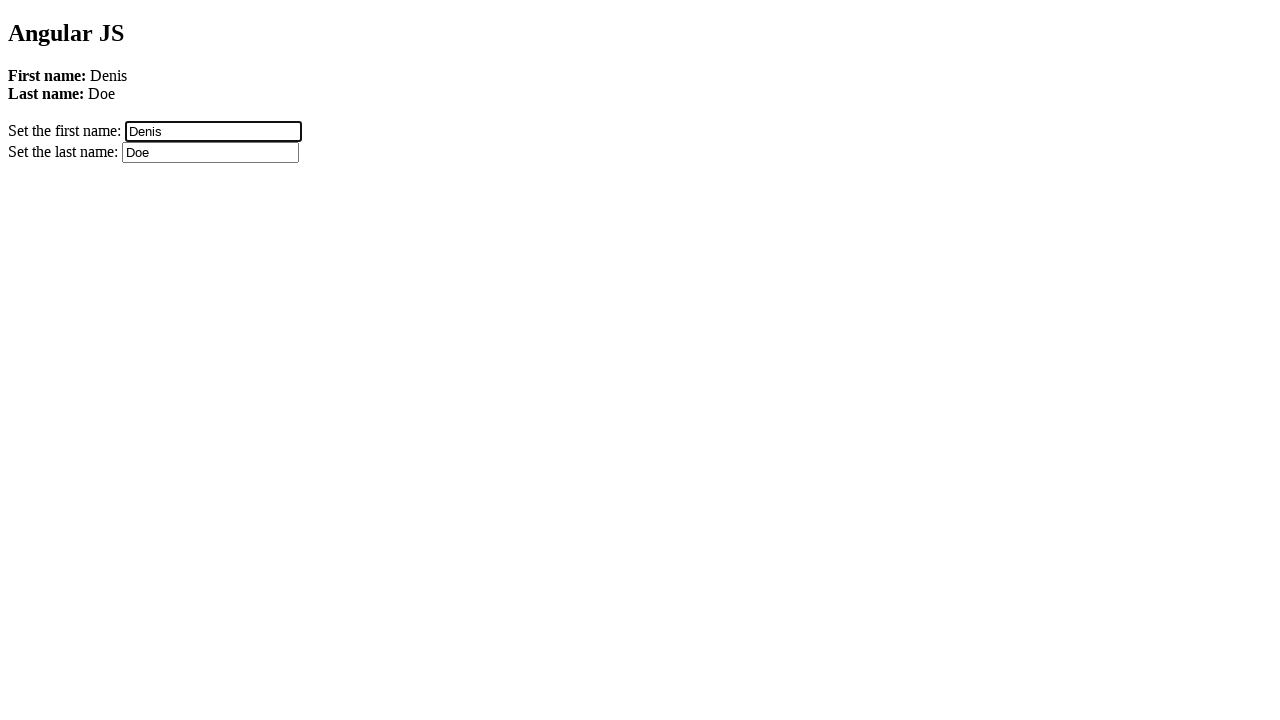

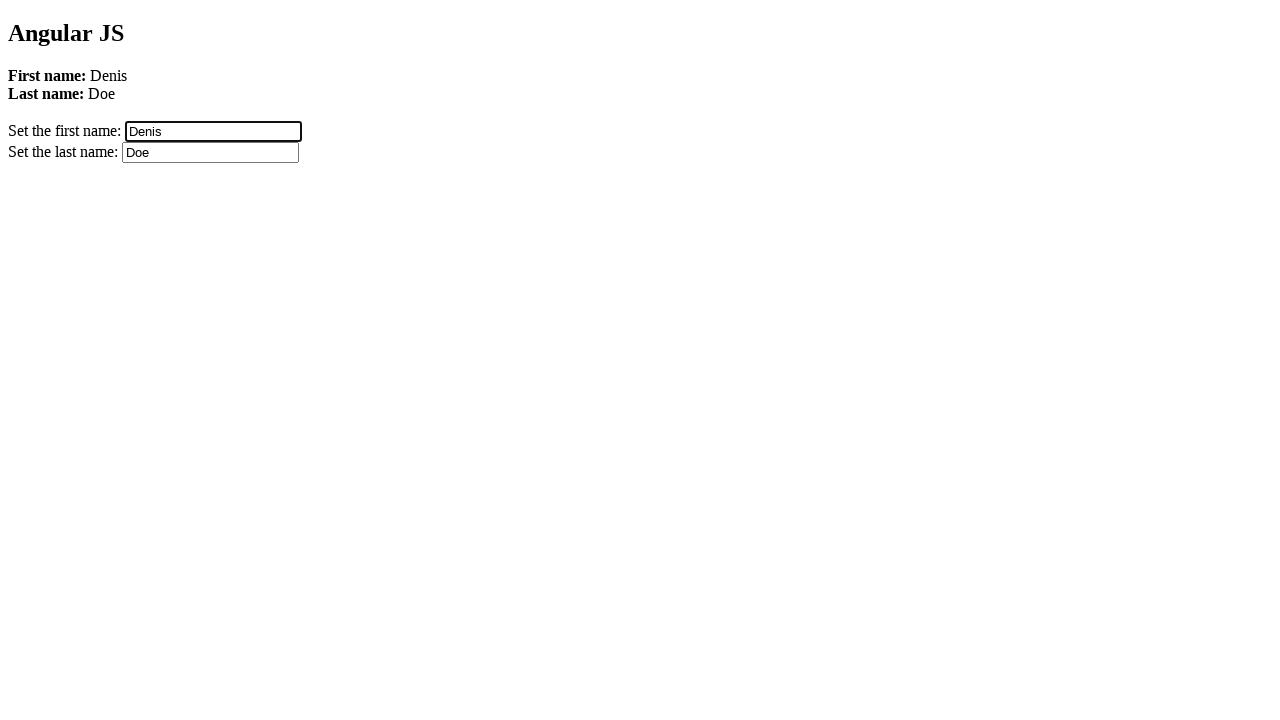